Tests JavaScript alert handling by clicking a button to trigger an alert and accepting it

Starting URL: https://the-internet.herokuapp.com/javascript_alerts

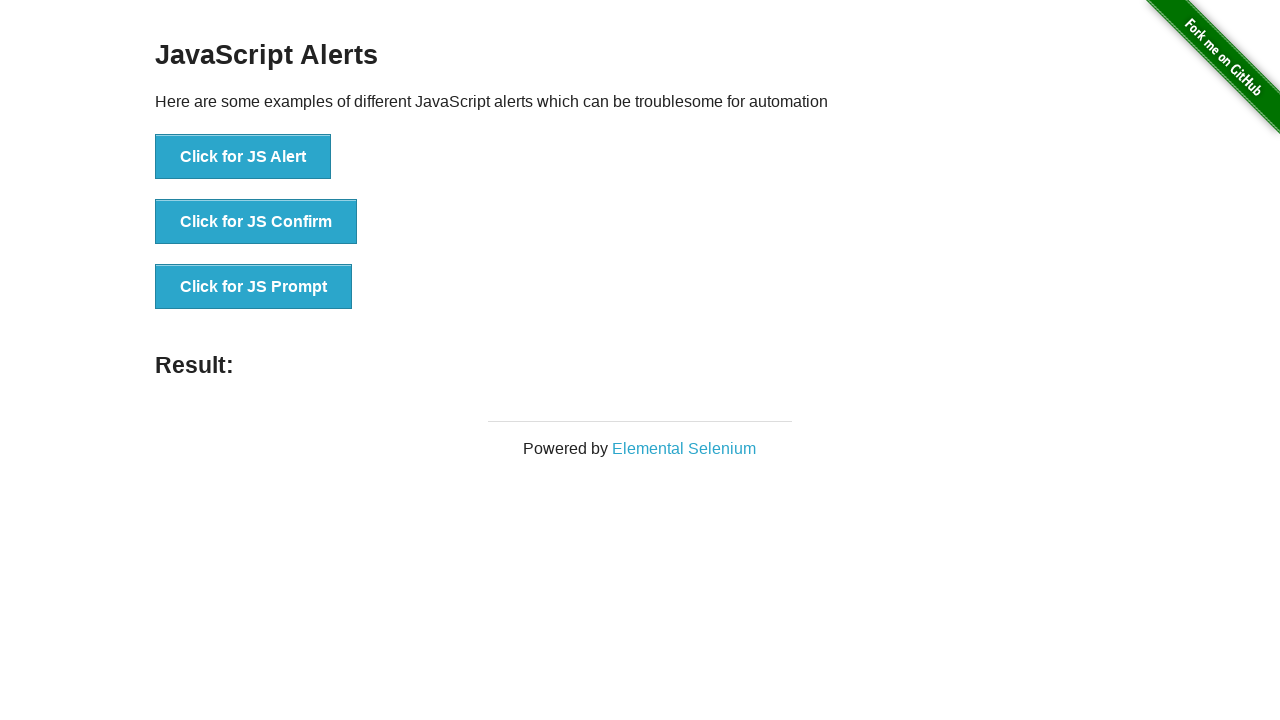

Clicked 'Click for JS Alert' button to trigger JavaScript alert at (243, 157) on xpath=//button[text()='Click for JS Alert']
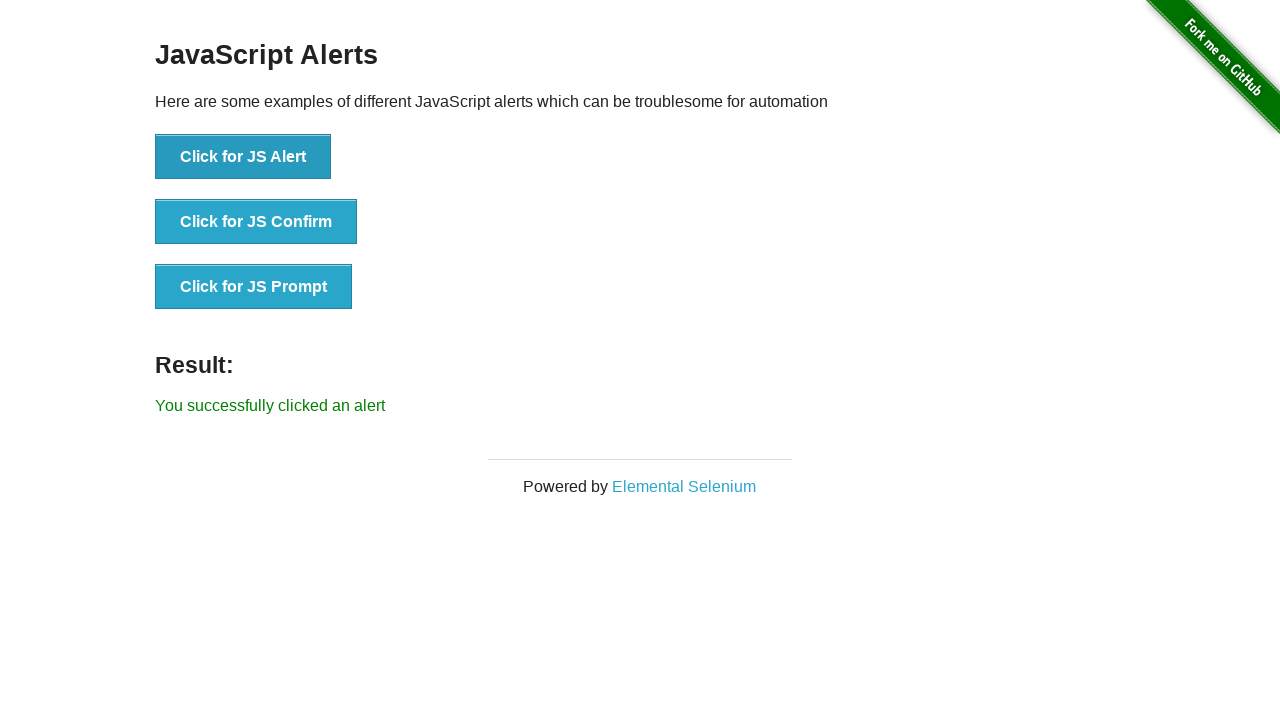

Set up dialog handler to accept JavaScript alert
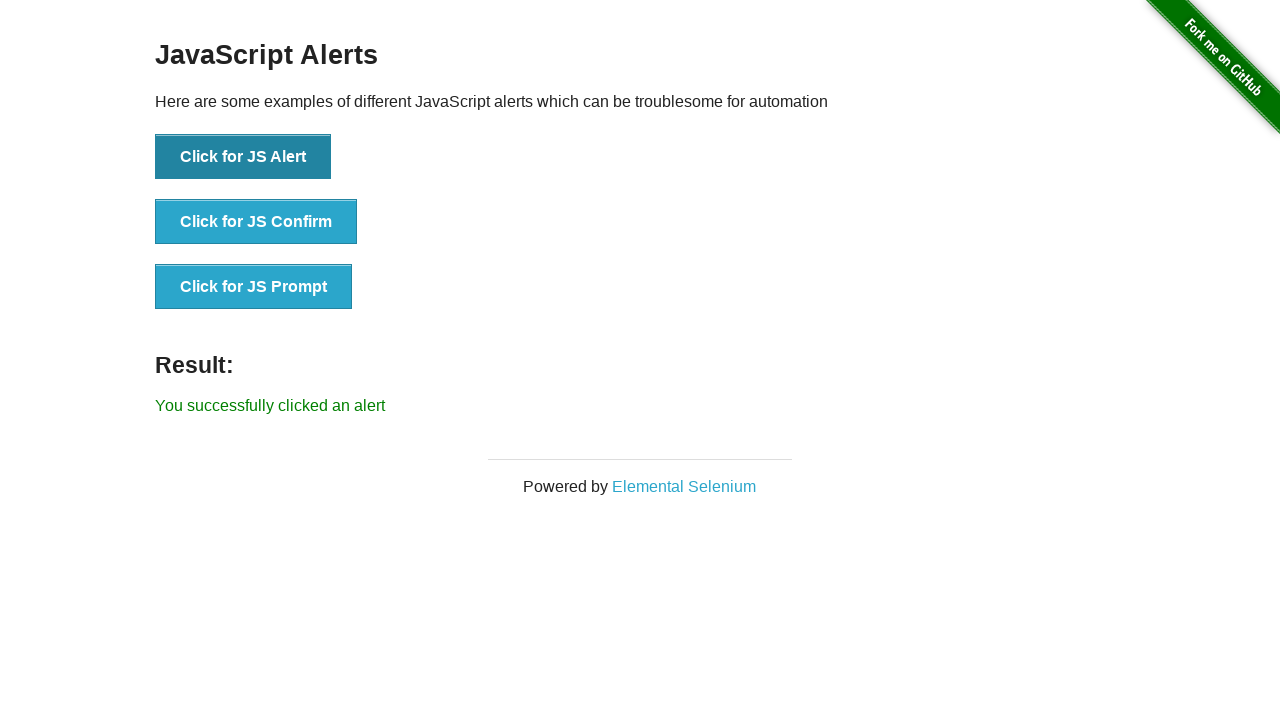

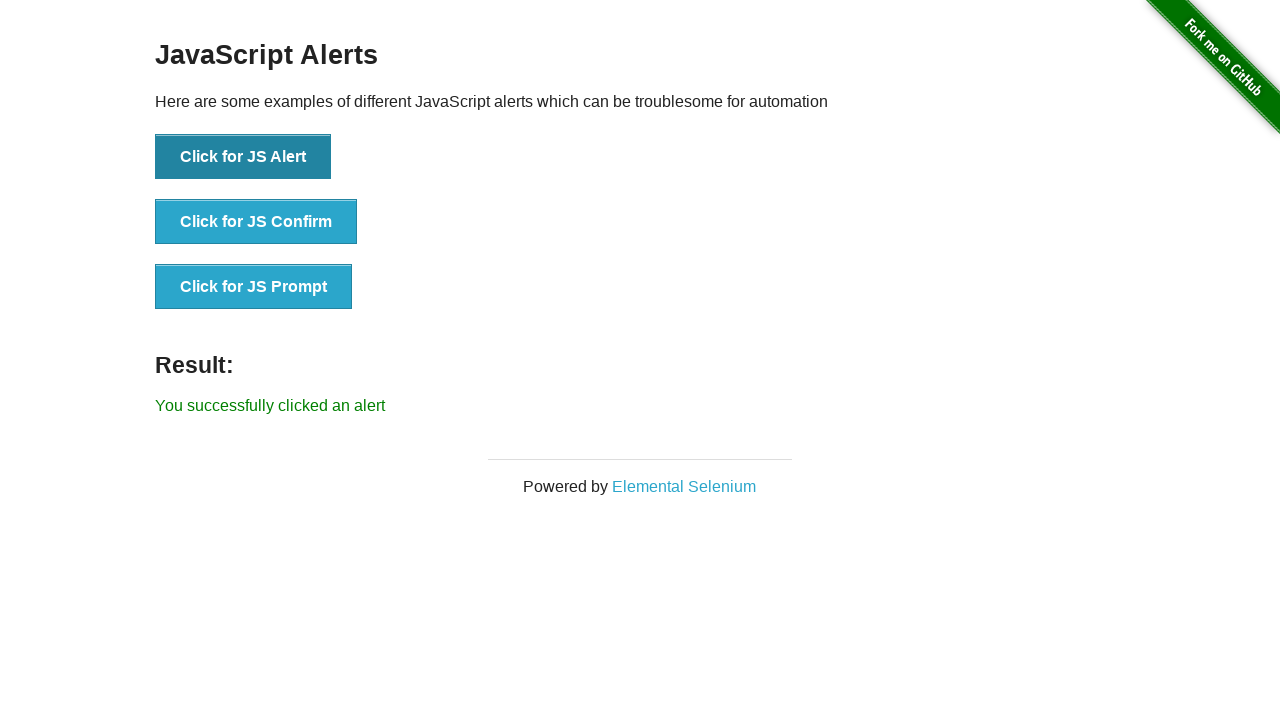